Tests opening a link in a new tab using Ctrl+Click, switching between windows, and verifying page titles

Starting URL: https://jqueryui.com/droppable/

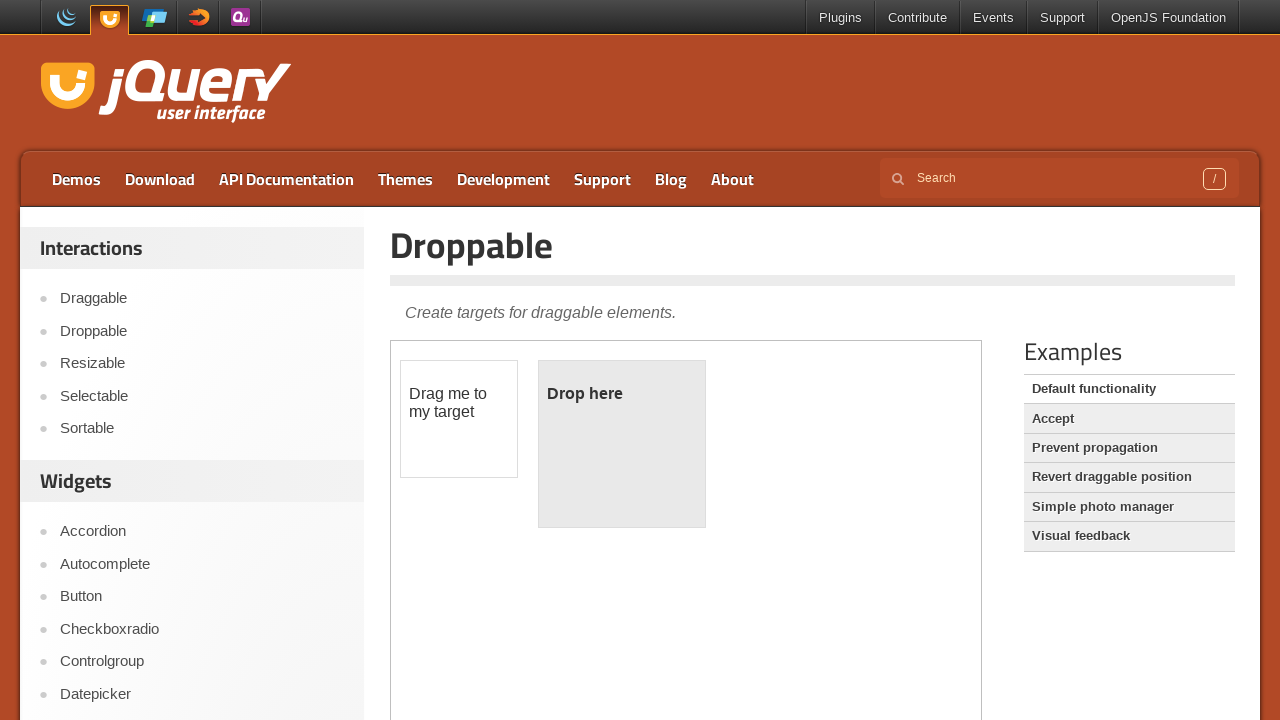

Stored current page context
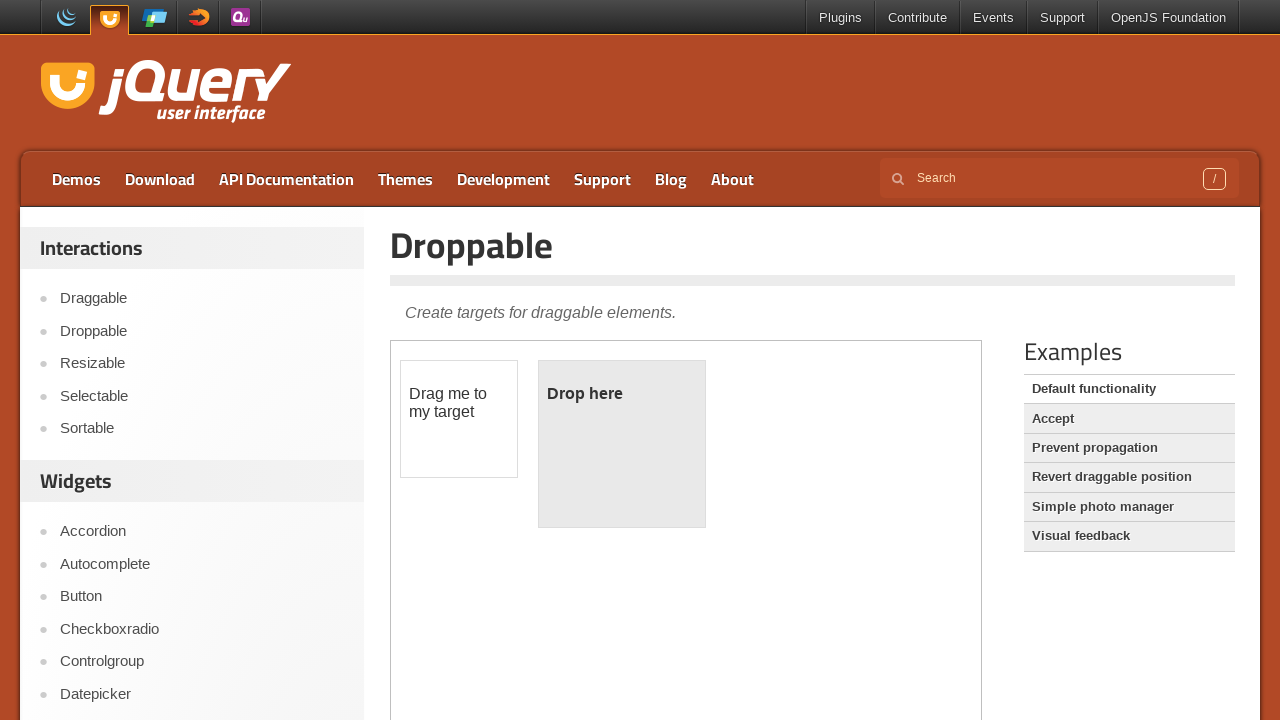

Located the Selectable link
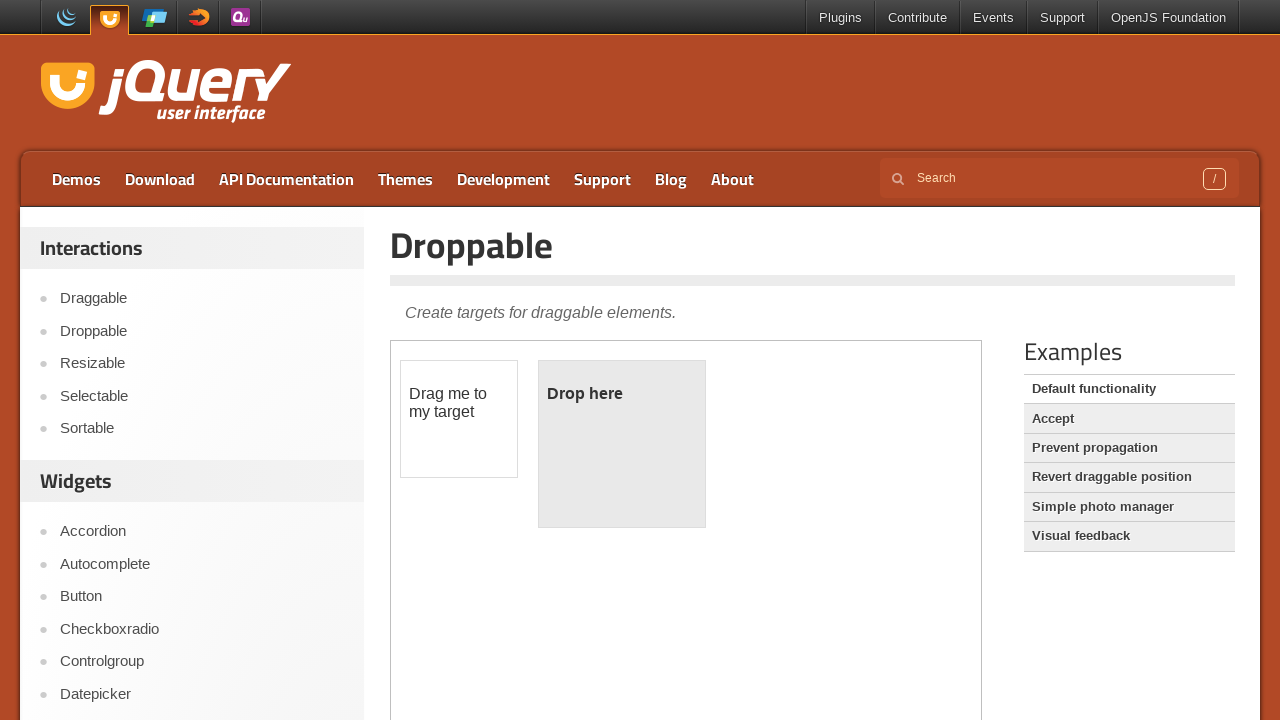

Ctrl+Clicked the Selectable link to open in new tab at (202, 396) on a:text('Selectable')
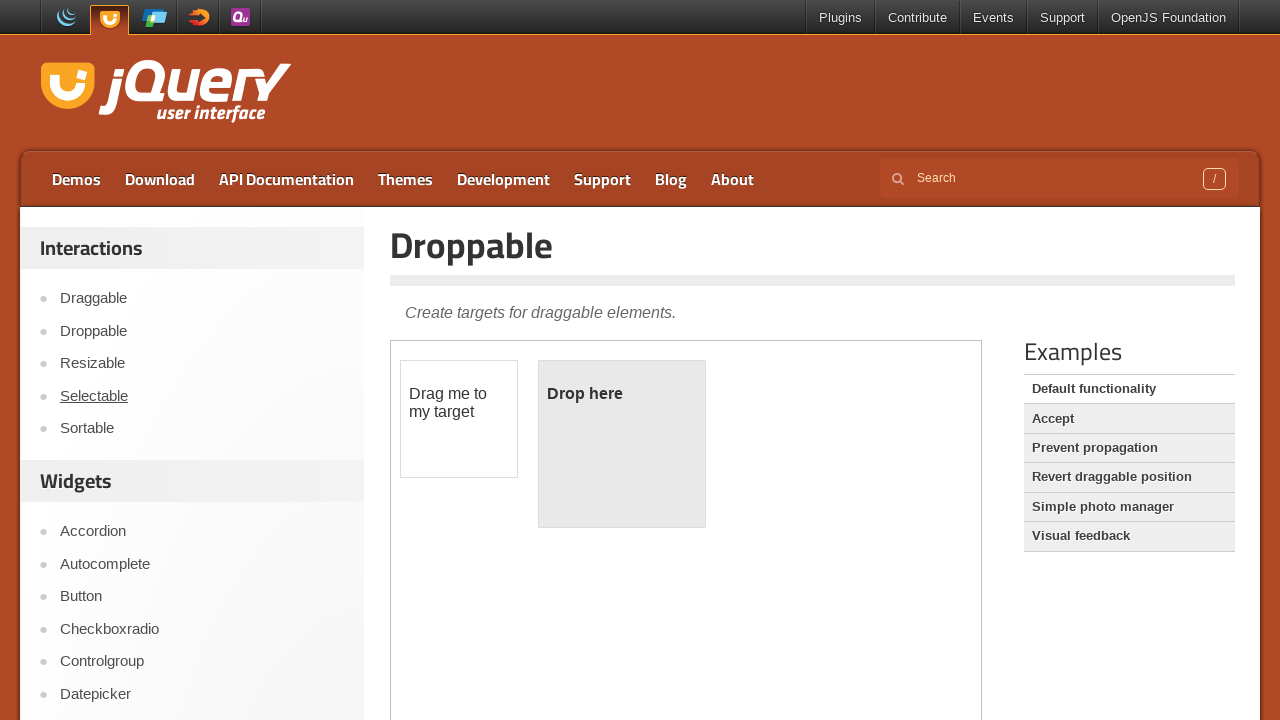

New page loaded successfully
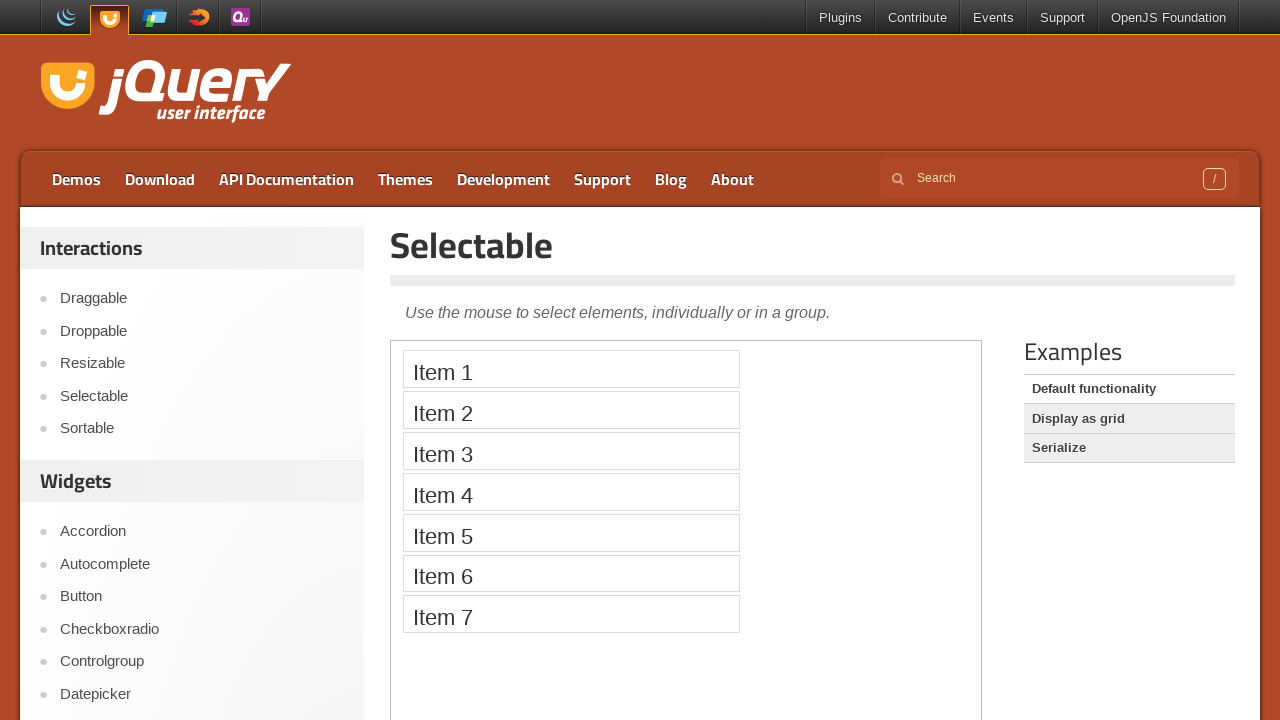

Retrieved new page title: Selectable | jQuery UI
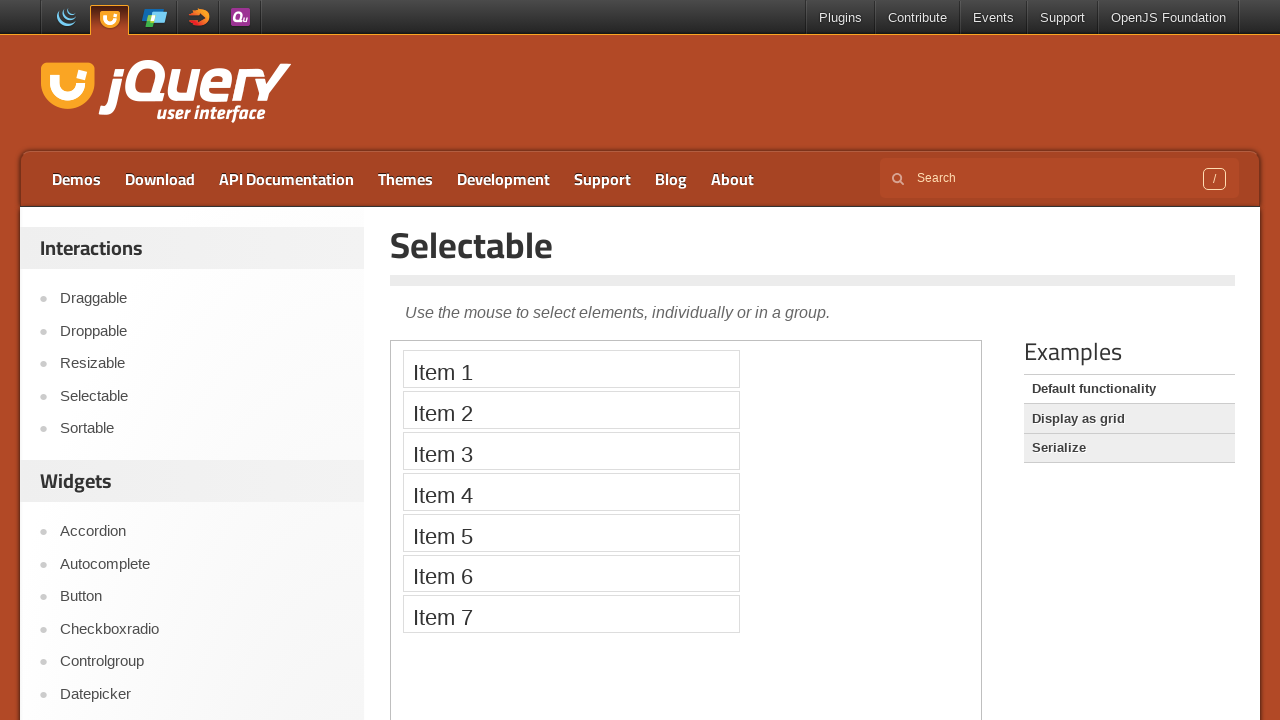

Retrieved original page title: Droppable | jQuery UI
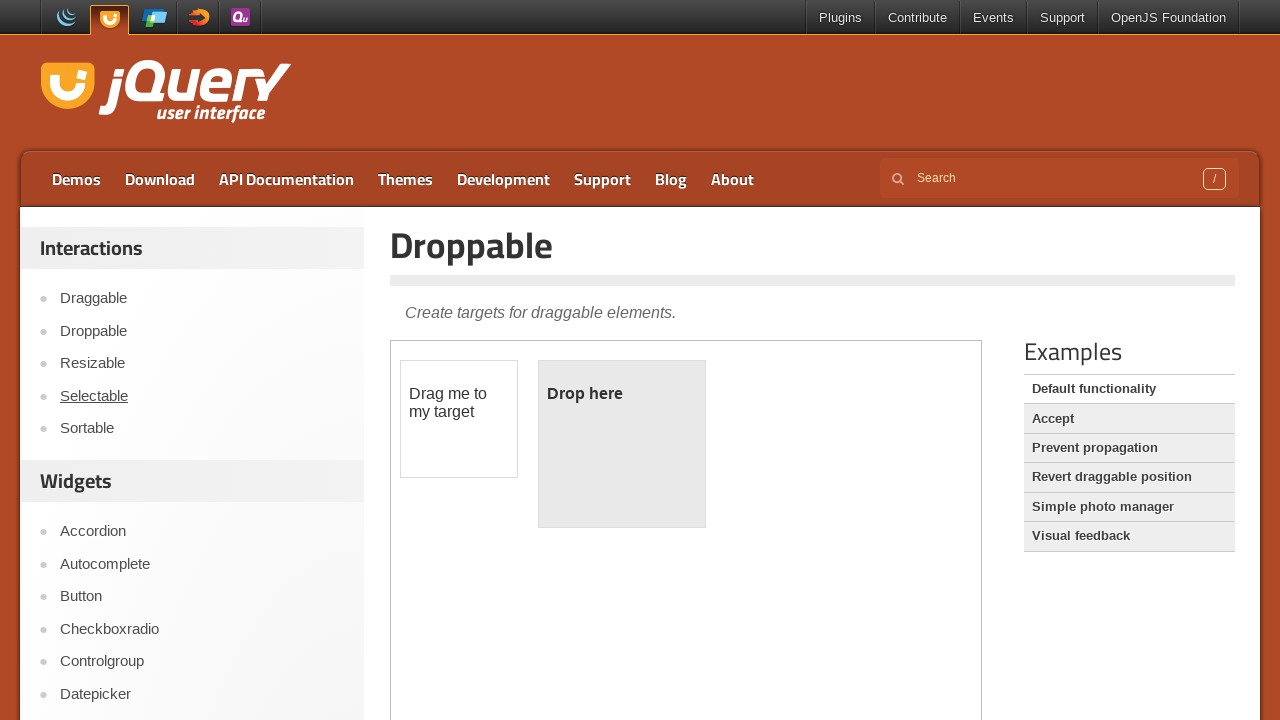

Closed the new page
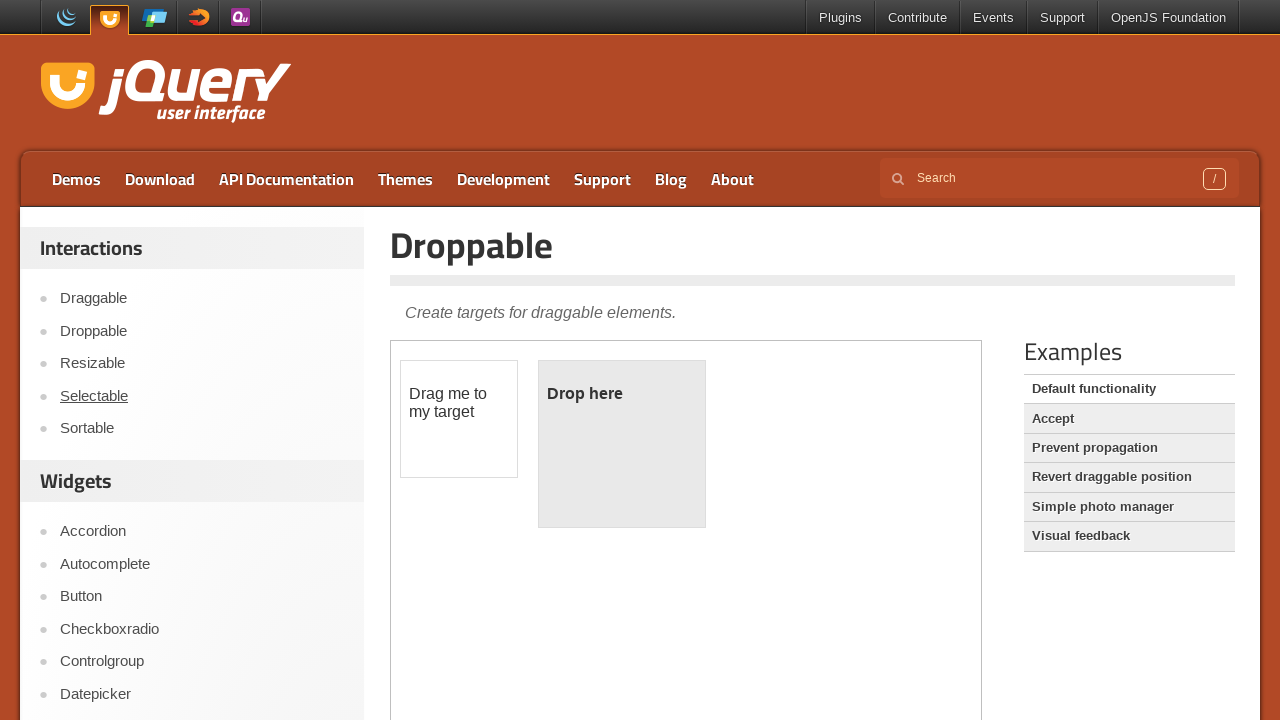

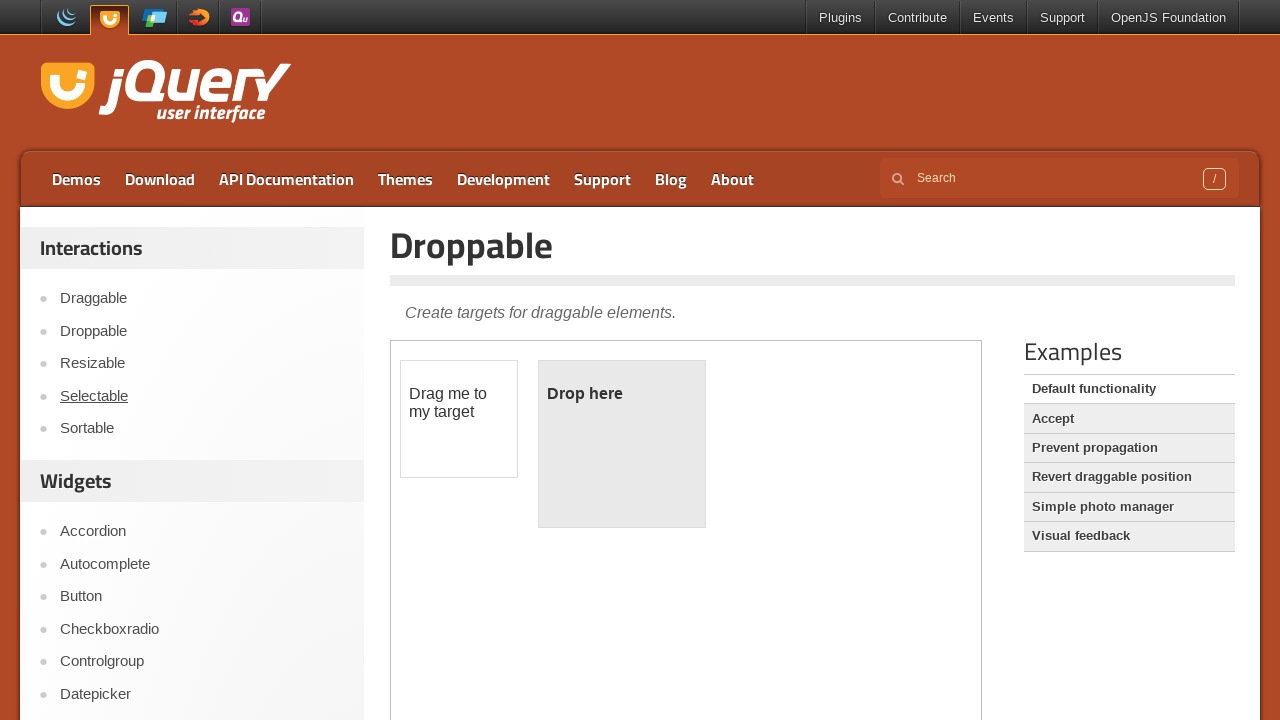